Tests a simple form submission by filling in first name, last name, city, and country fields, then clicking the submit button.

Starting URL: http://suninjuly.github.io/simple_form_find_task.html

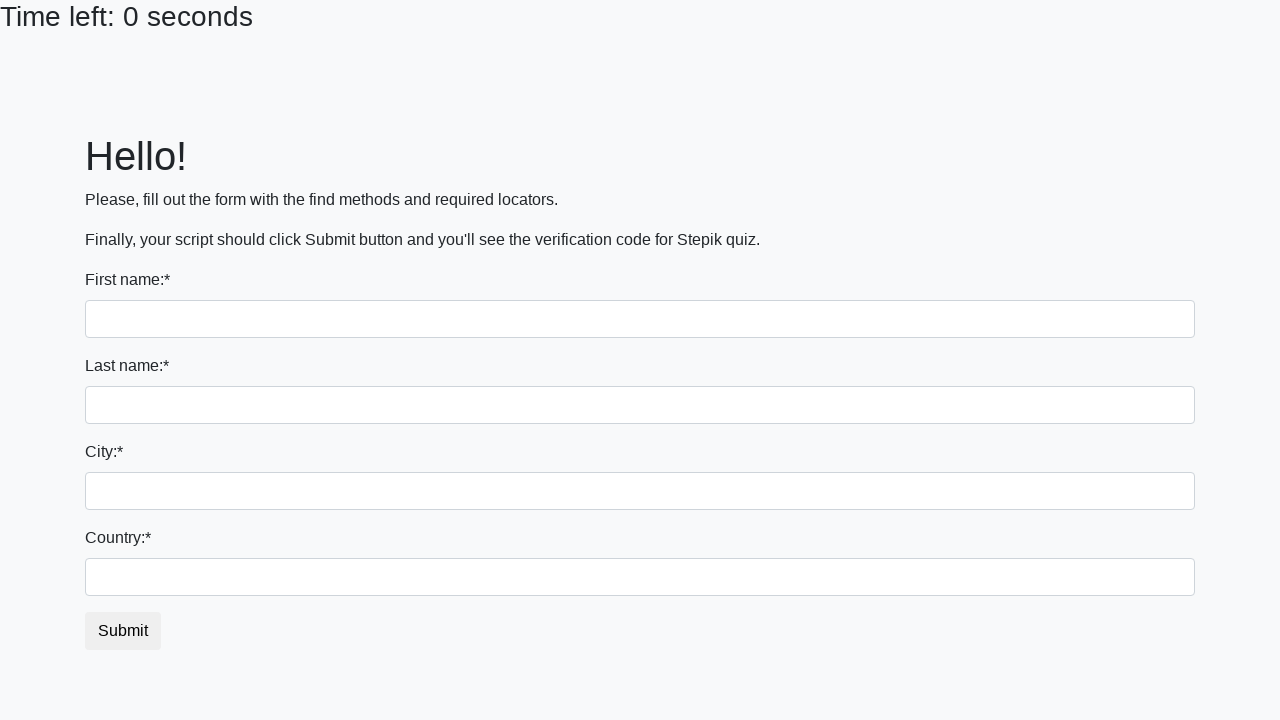

Filled first name field with 'Ivan' on input.form-control
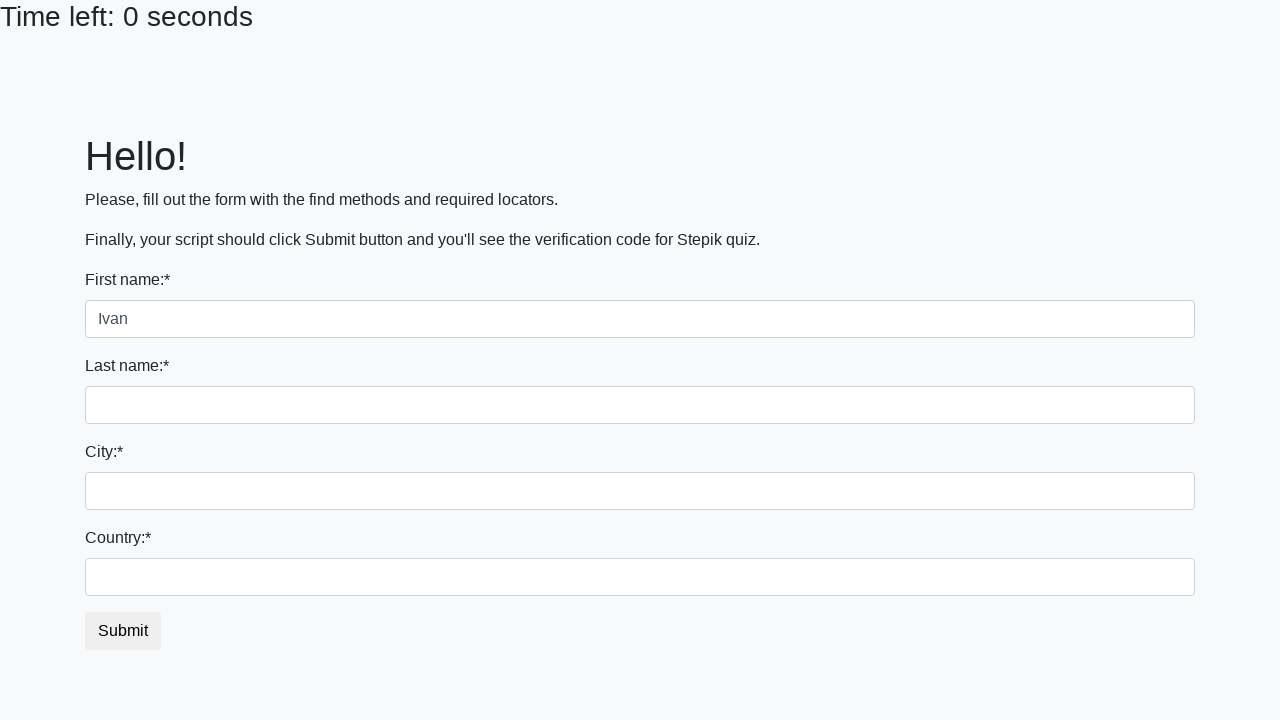

Filled last name field with 'Petrov' on input[name='last_name']
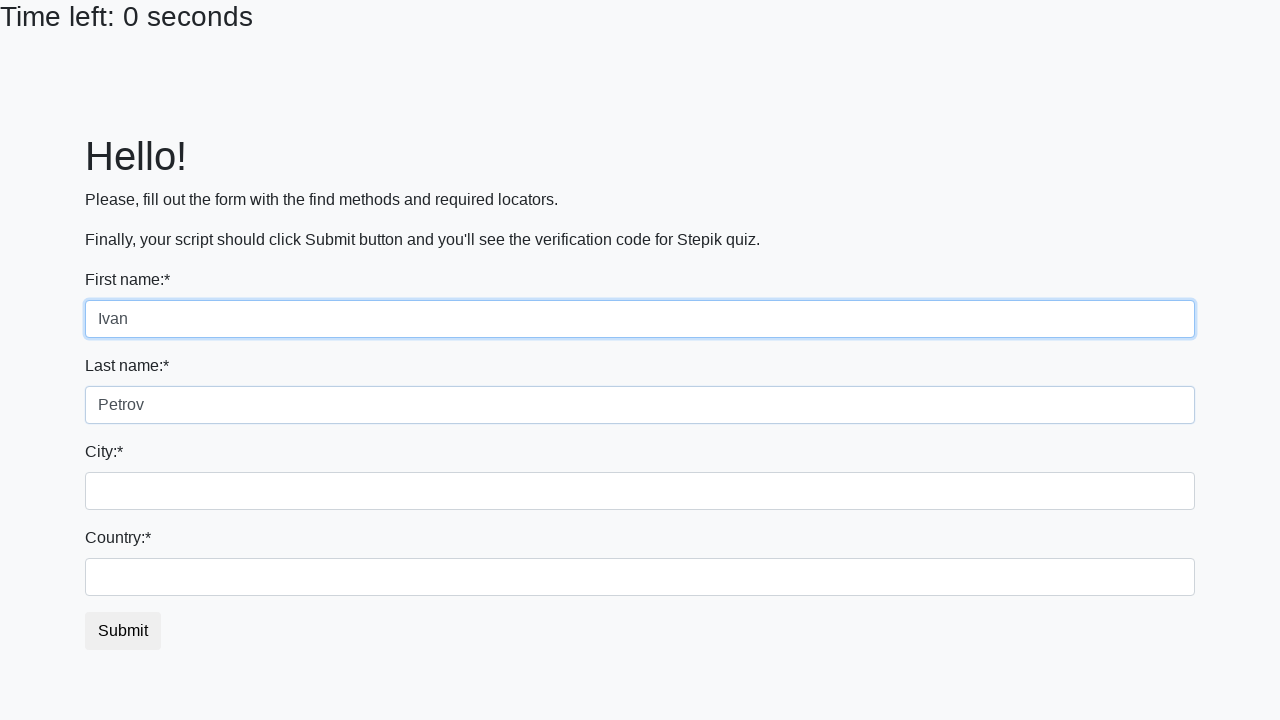

Filled city field with 'Smolensk' on .form-control.city
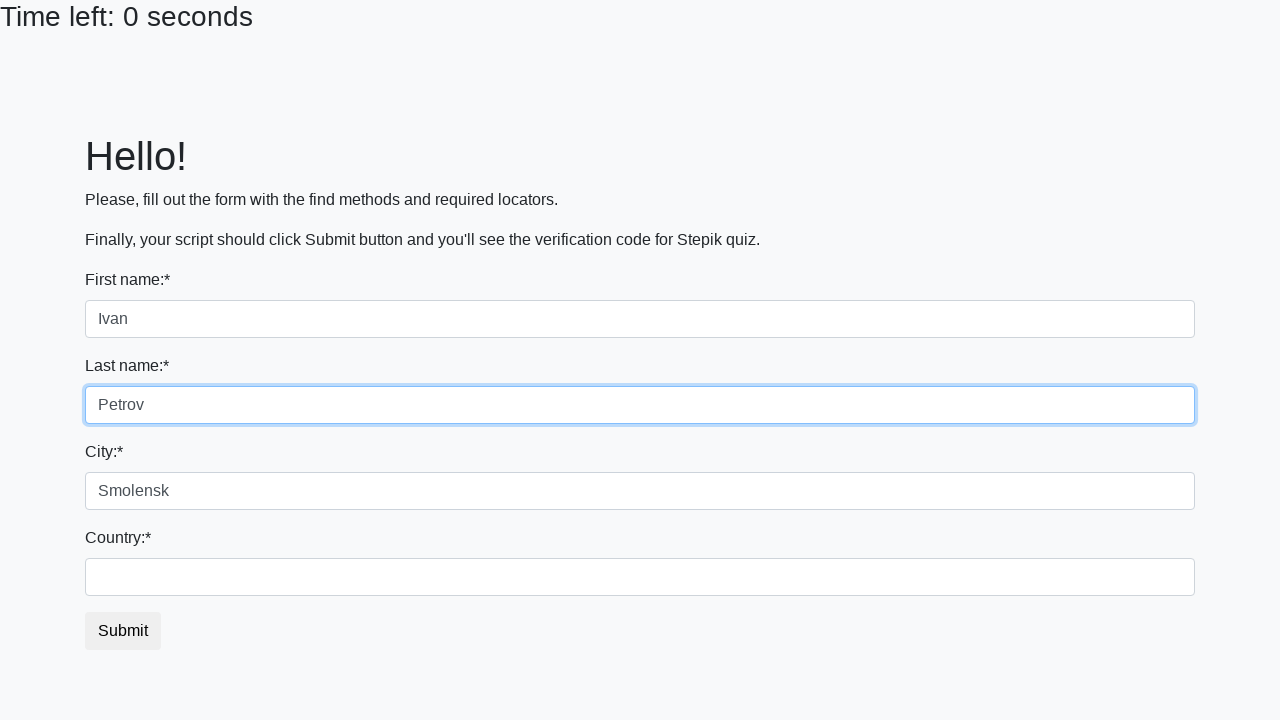

Filled country field with 'Russia' on #country
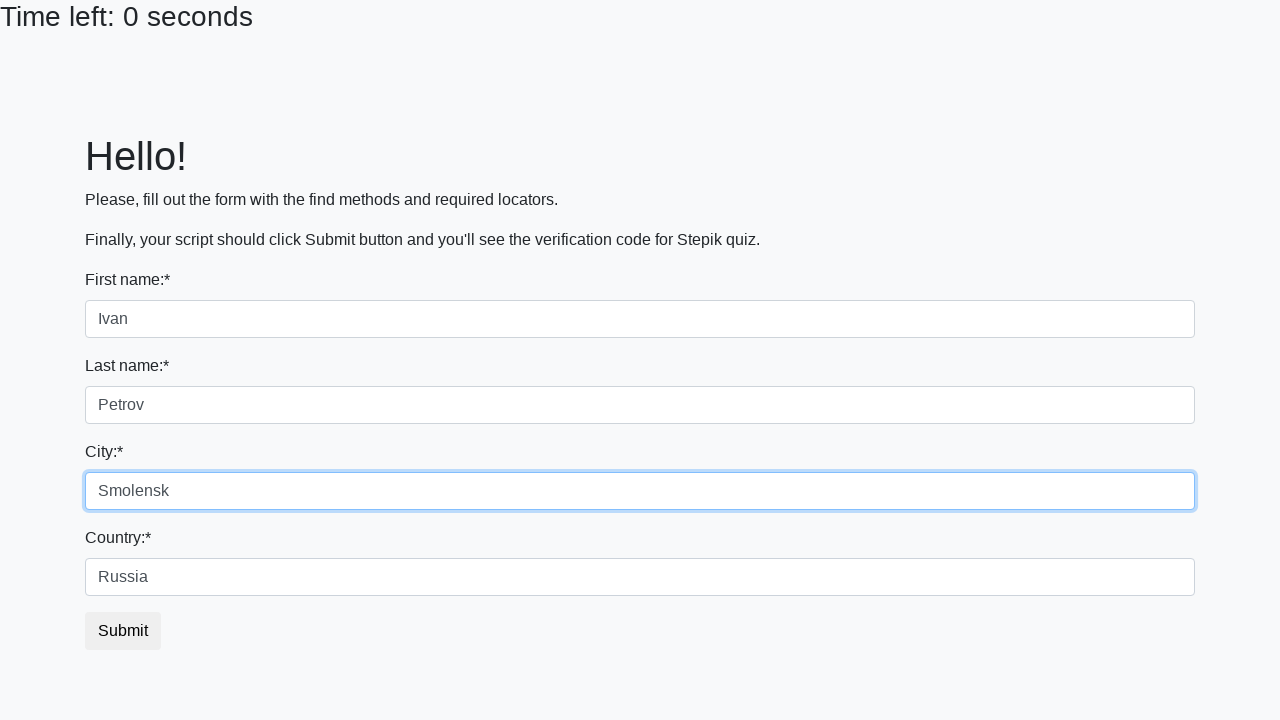

Clicked submit button to submit the form at (123, 631) on button.btn
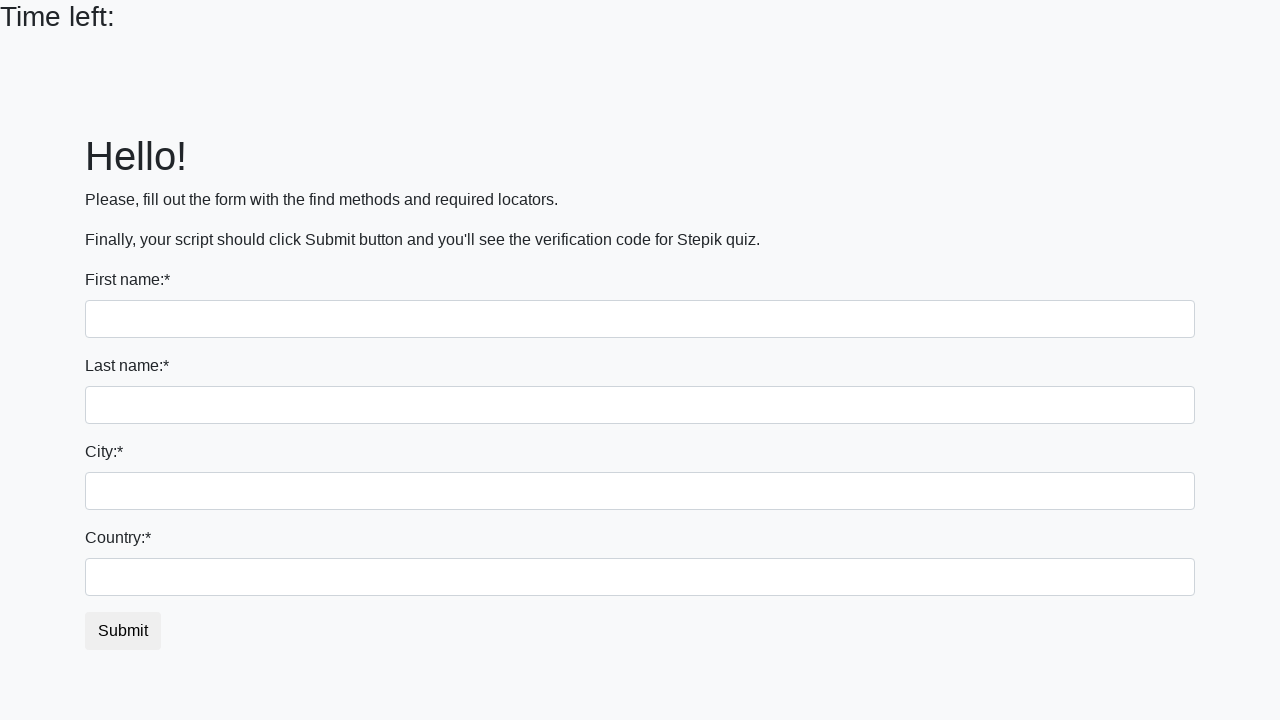

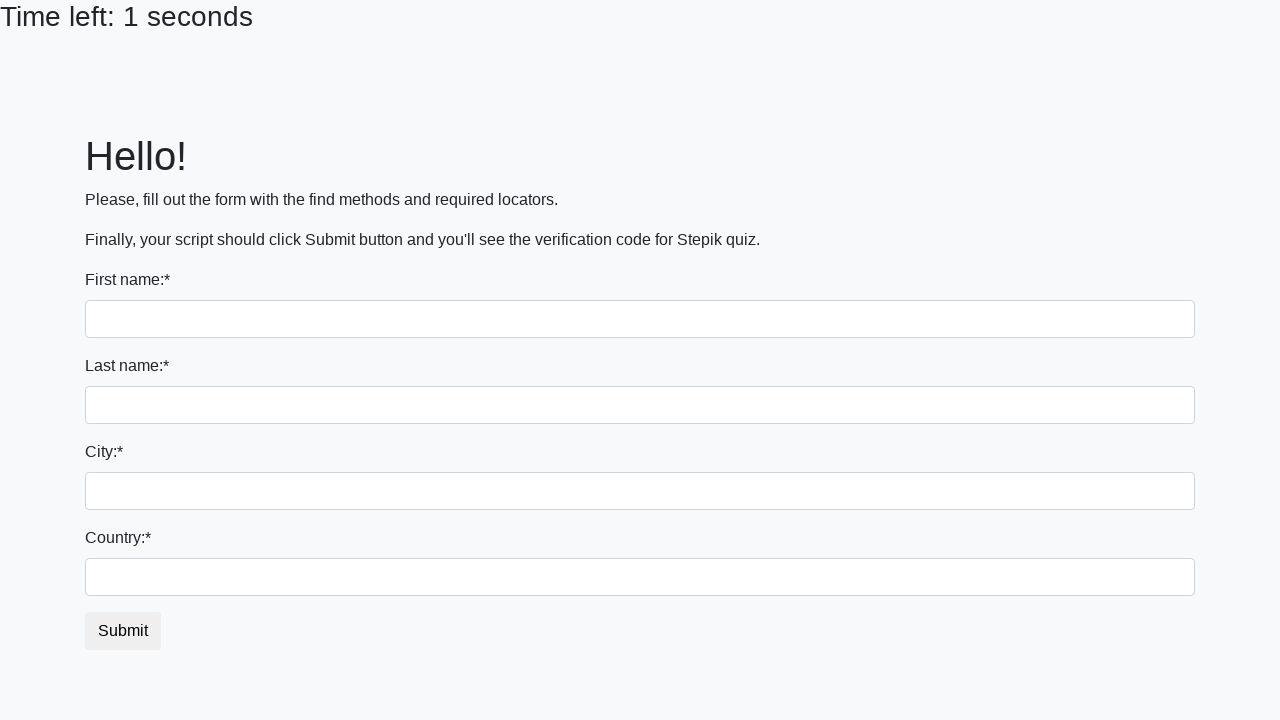